Opens the catalog and clicks on the first product from the product list widget to open its details

Starting URL: http://intershop5.skillbox.ru/

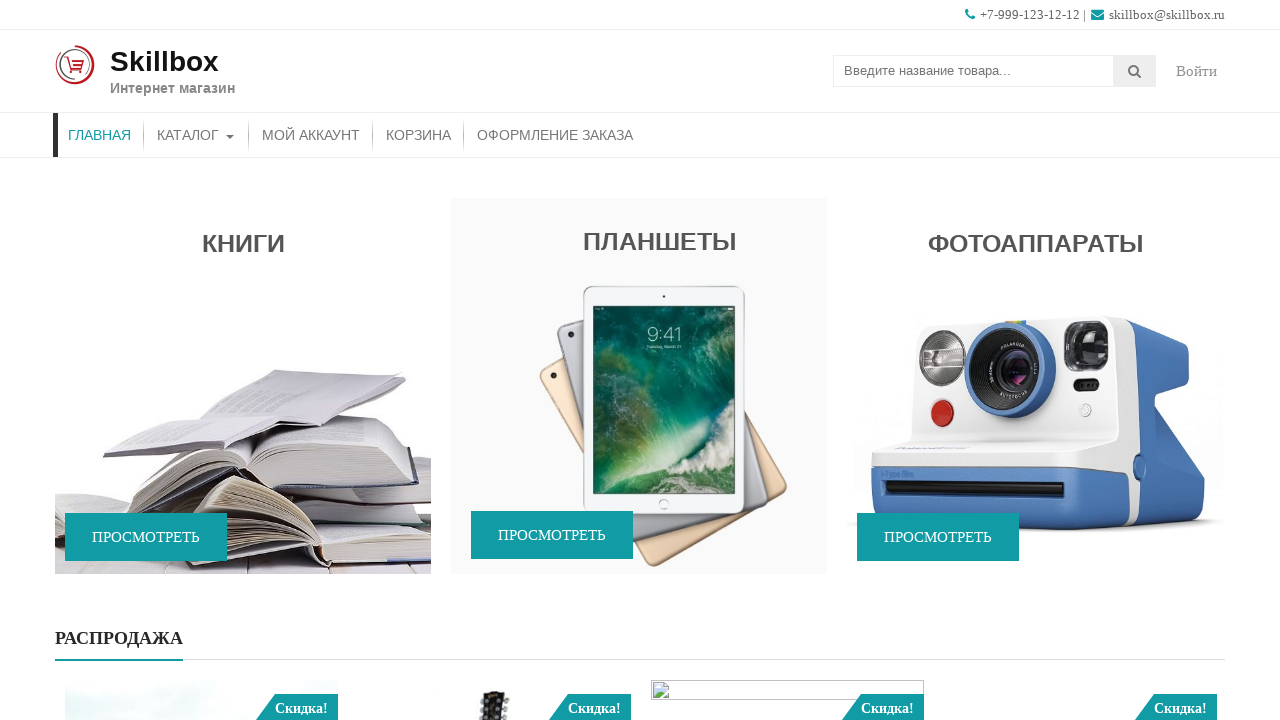

Clicked on catalog menu item at (196, 135) on #menu-item-46
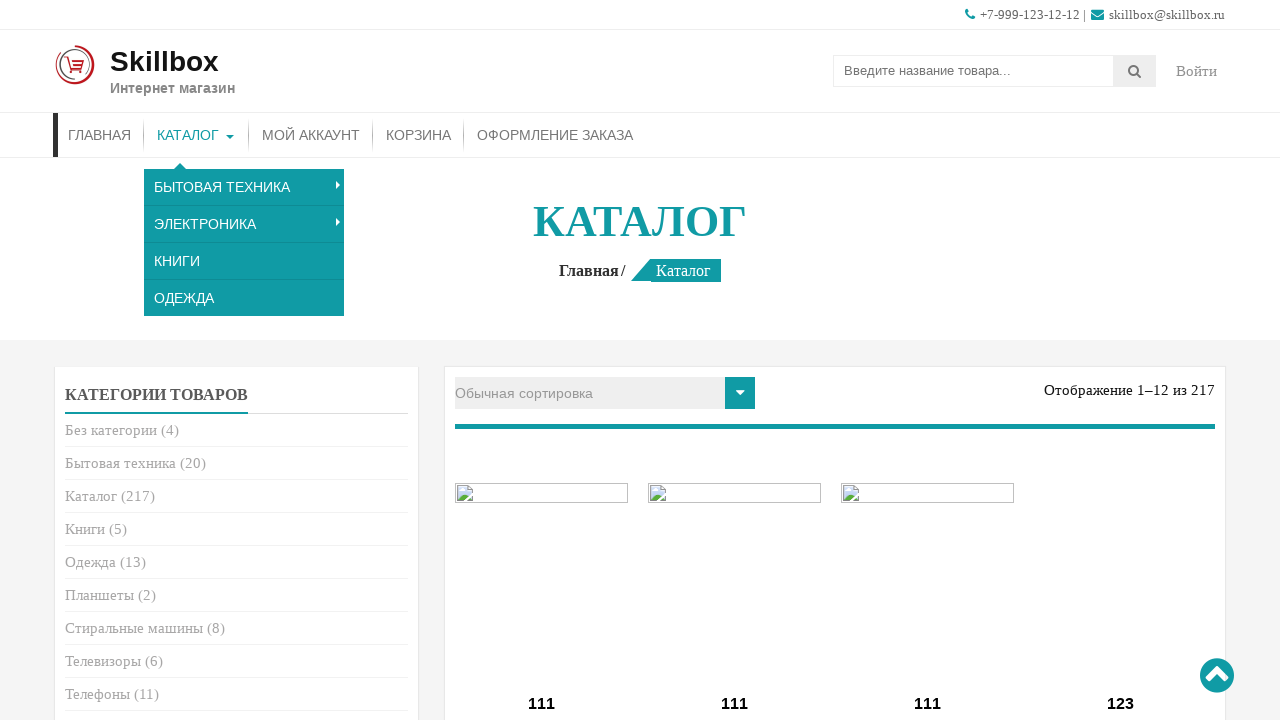

Clicked on the first product from the product list widget at (236, 361) on .product_list_widget li:first-child
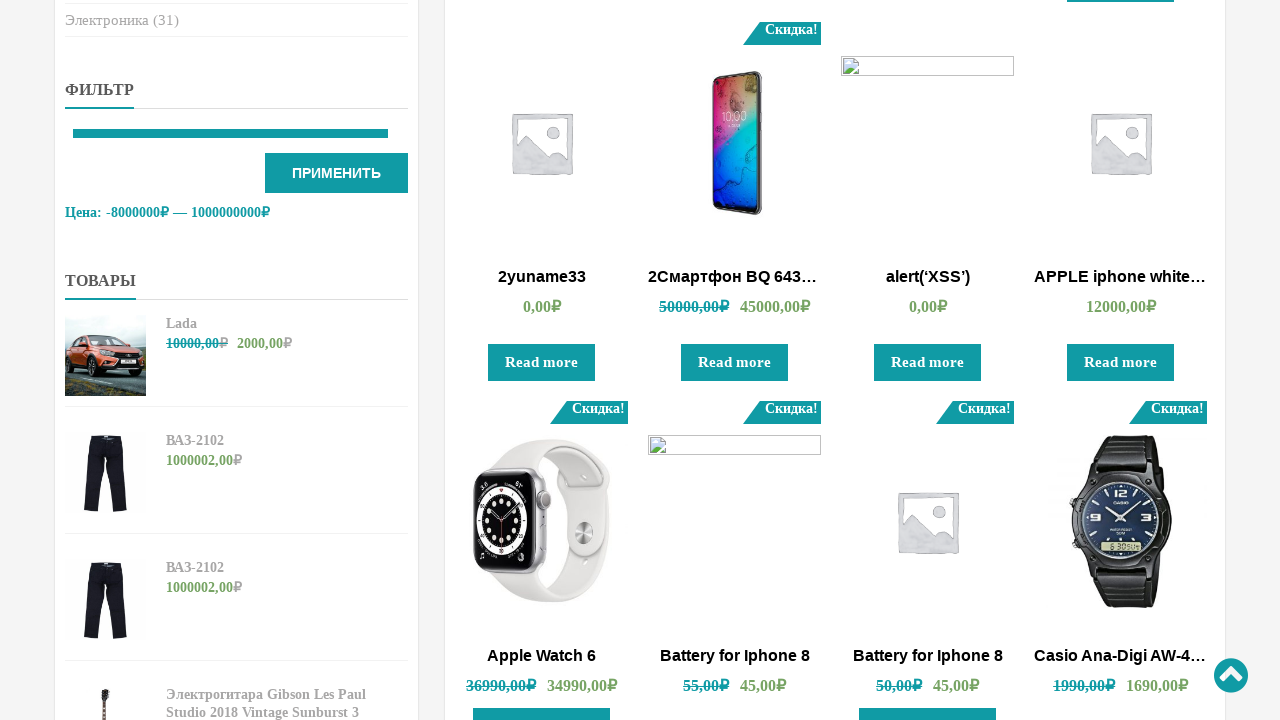

Product details content loaded and displayed
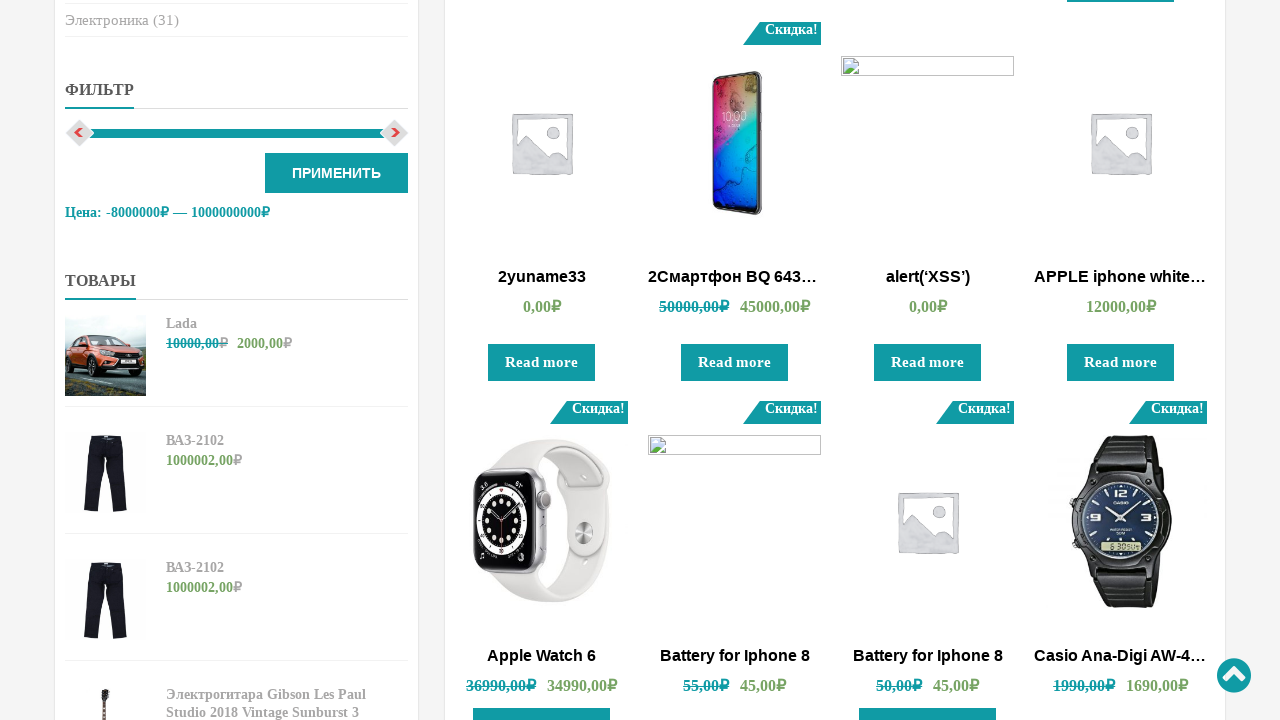

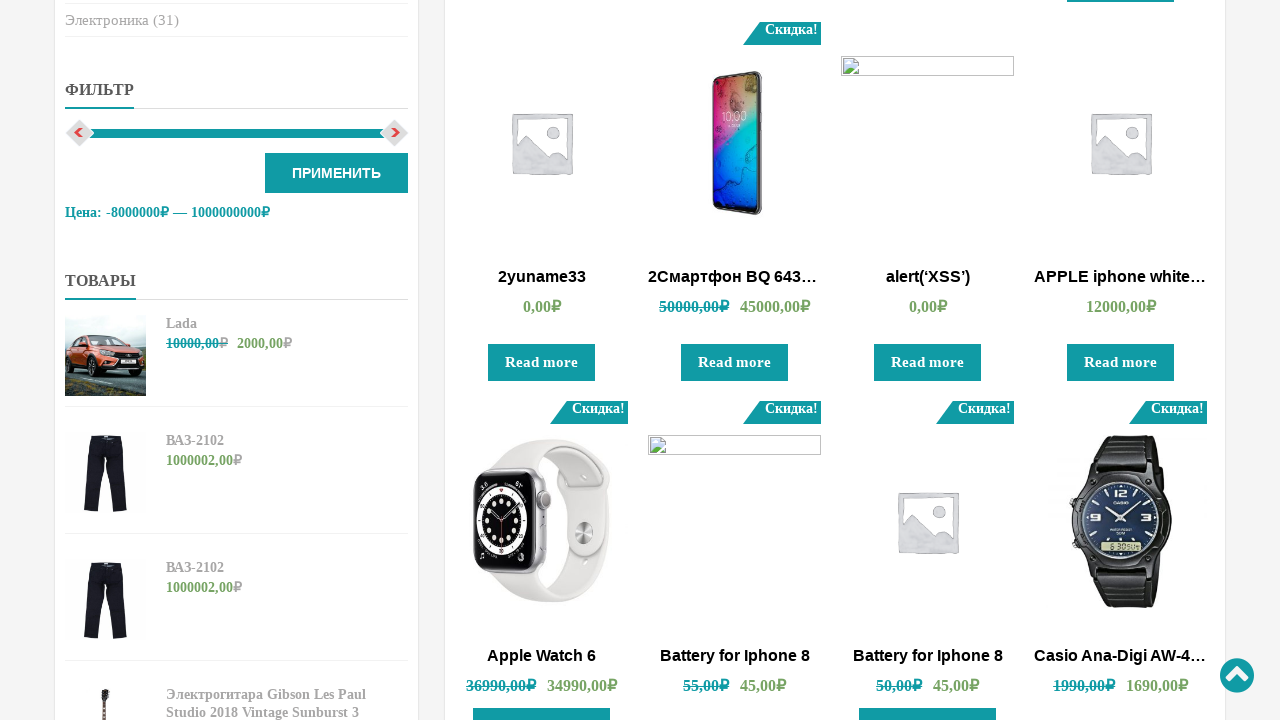